Navigates to W3Schools HTML tables page and iterates through table cells to verify the table structure and content is accessible

Starting URL: https://www.w3schools.com/html/html_tables.asp

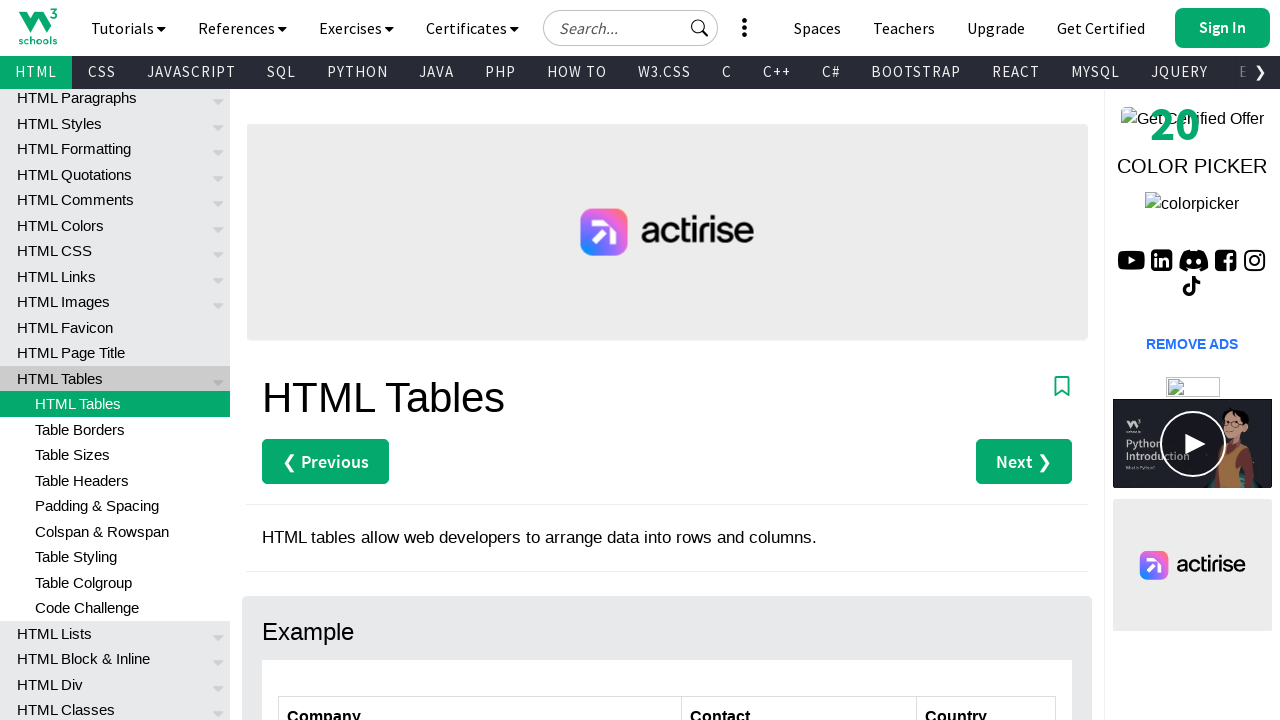

Navigated to W3Schools HTML tables page
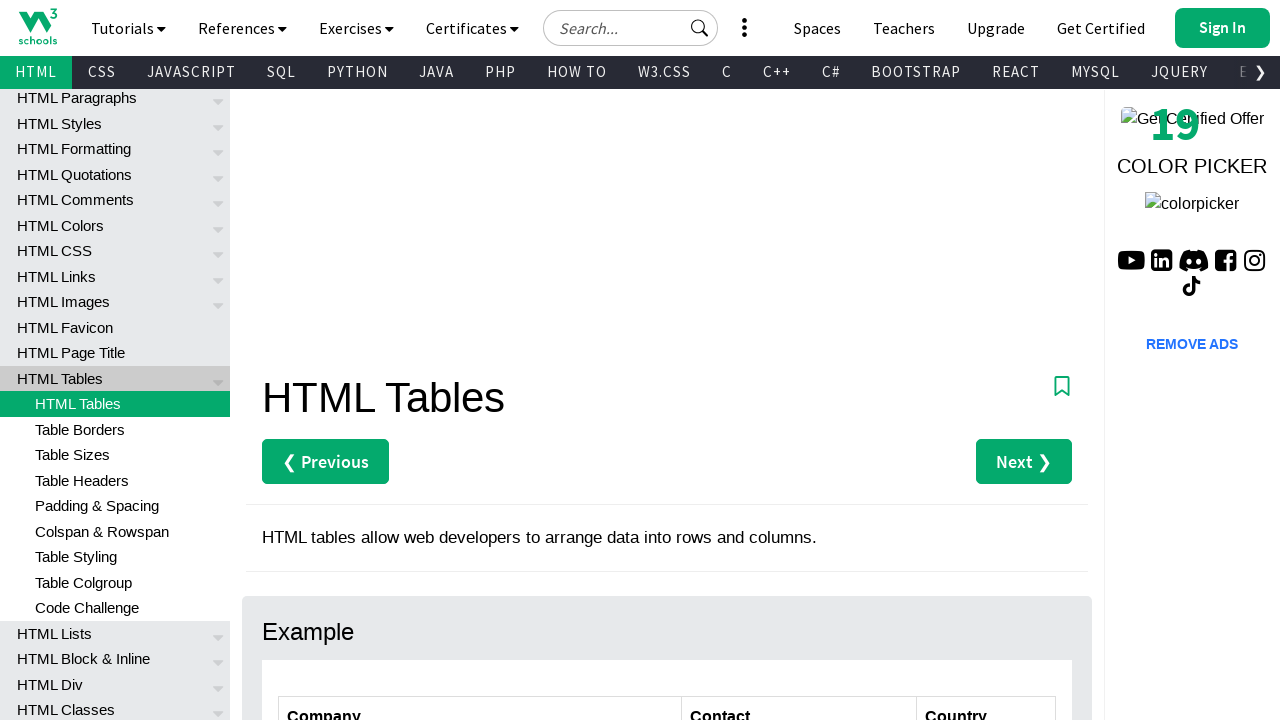

Located all table header cells
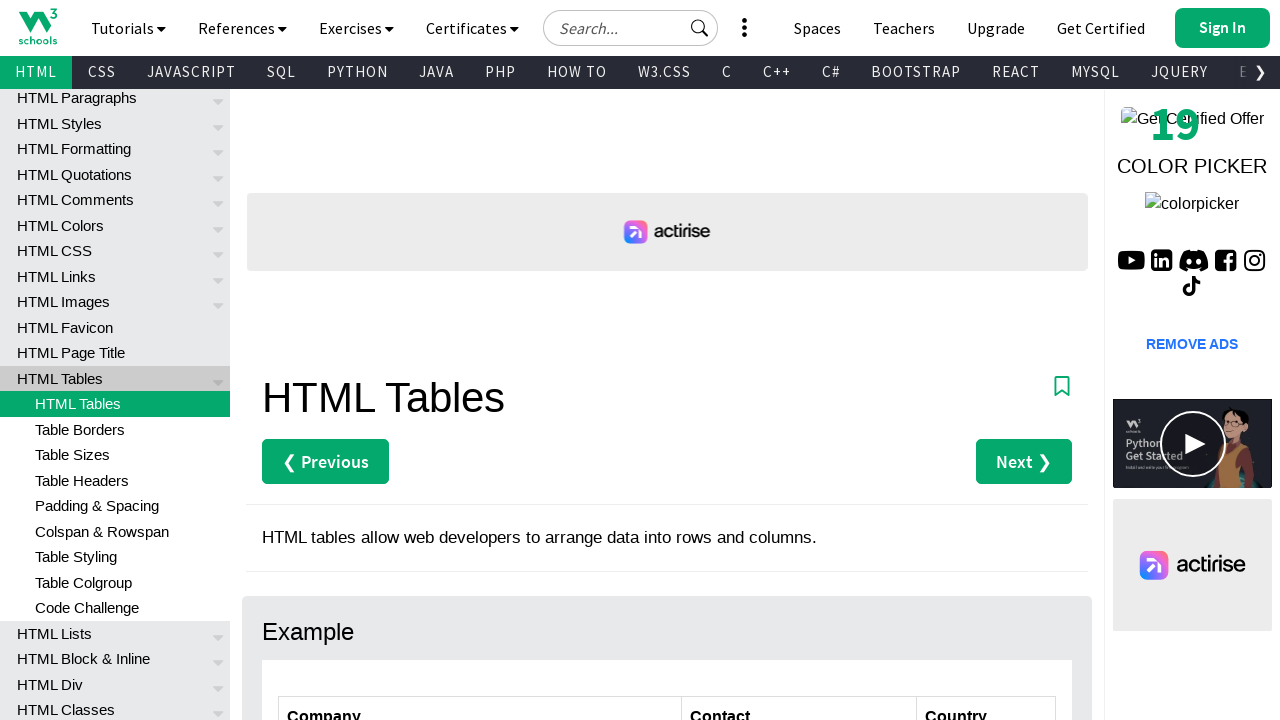

Located all table rows
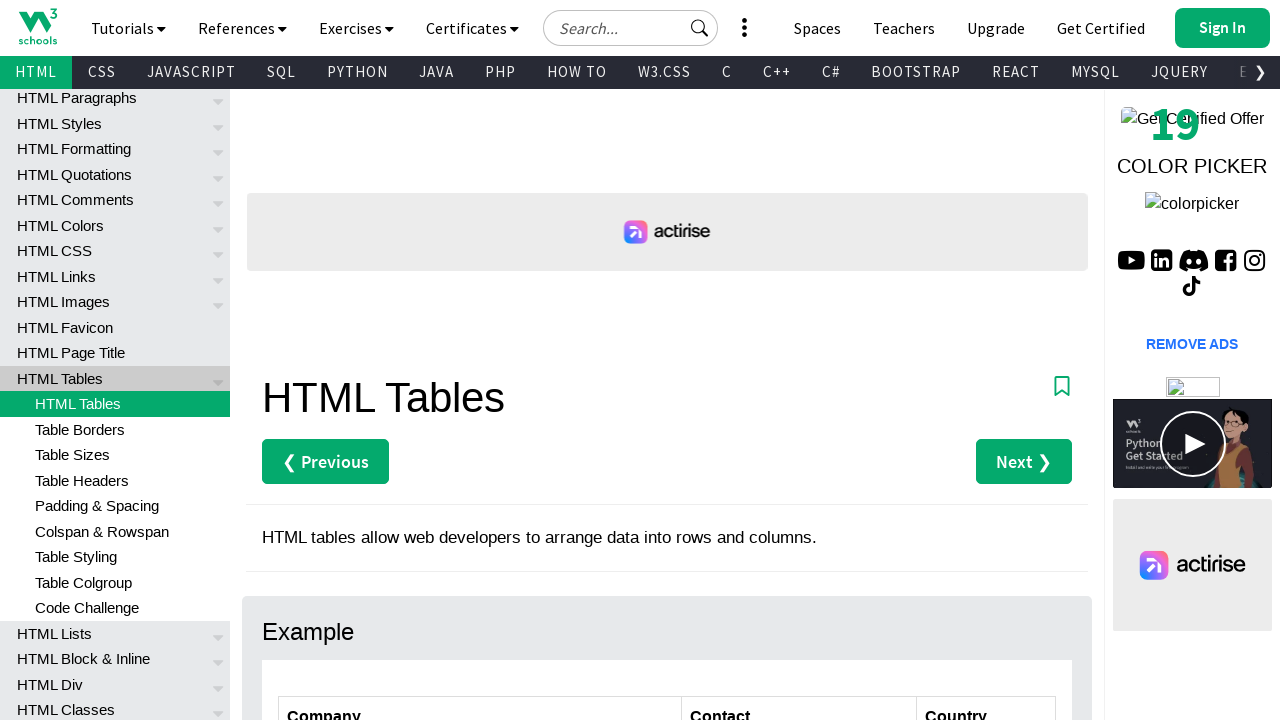

Retrieved header cell content at row 1, column 1: 'Company'
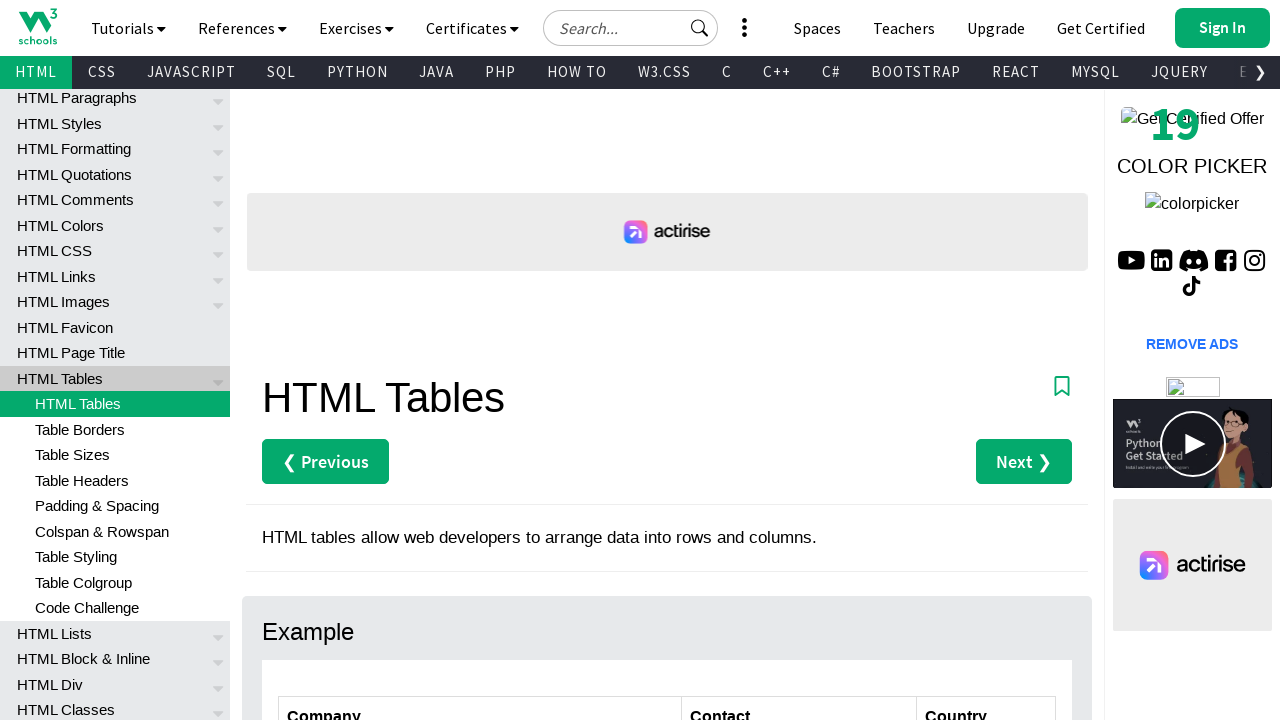

Retrieved header cell content at row 1, column 2: 'Contact'
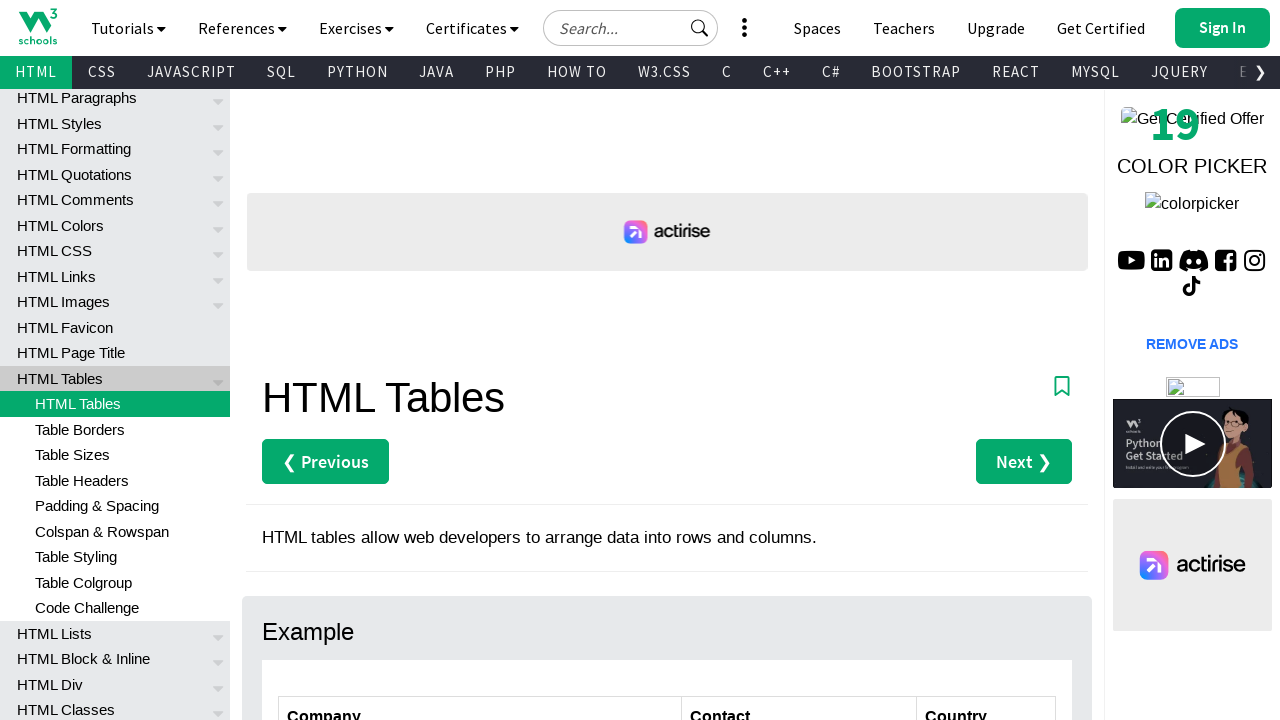

Retrieved header cell content at row 1, column 3: 'Country'
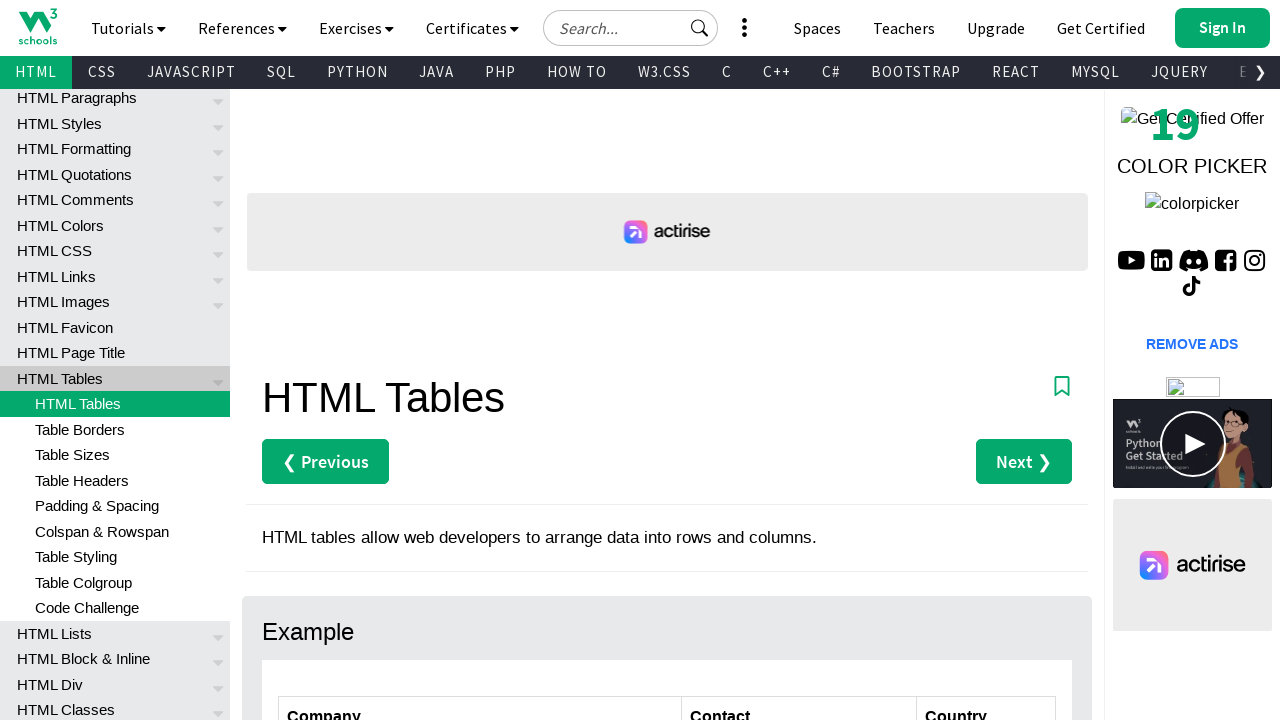

Retrieved body cell content at row 2, column 1: 'Alfreds Futterkiste'
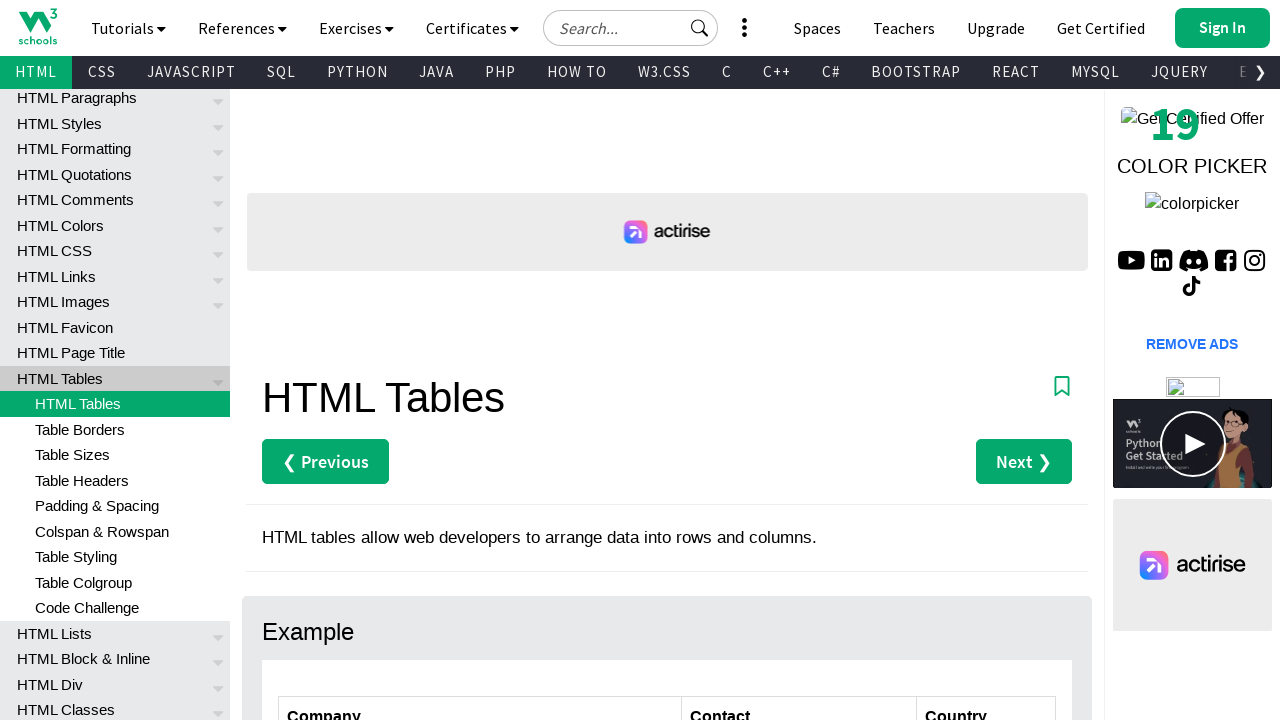

Retrieved body cell content at row 2, column 2: 'Maria Anders'
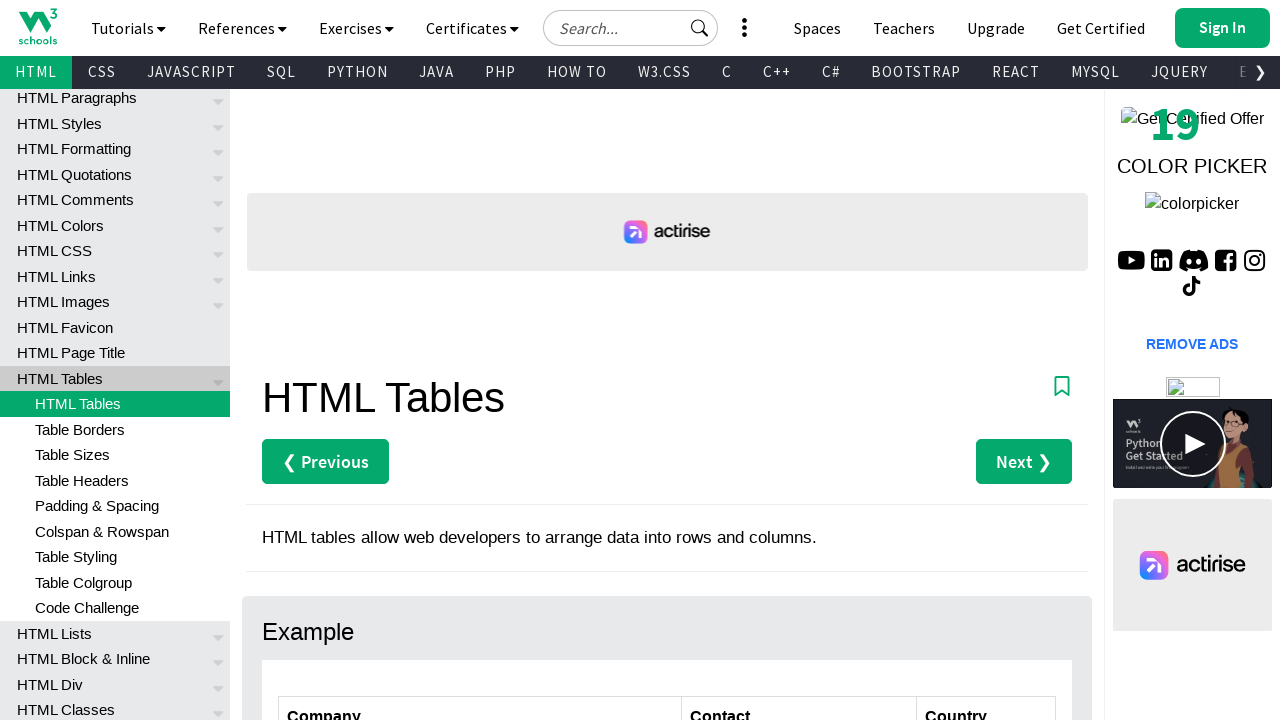

Retrieved body cell content at row 2, column 3: 'Germany'
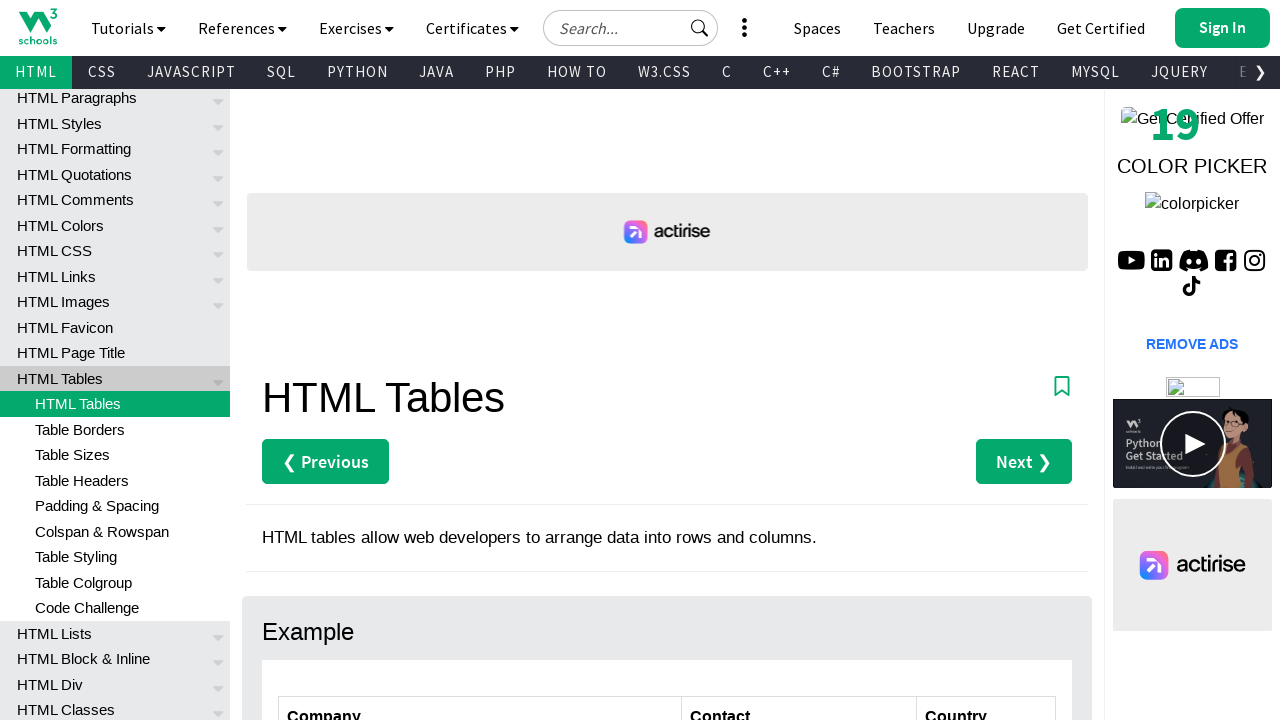

Retrieved body cell content at row 3, column 1: 'Centro comercial Moctezuma'
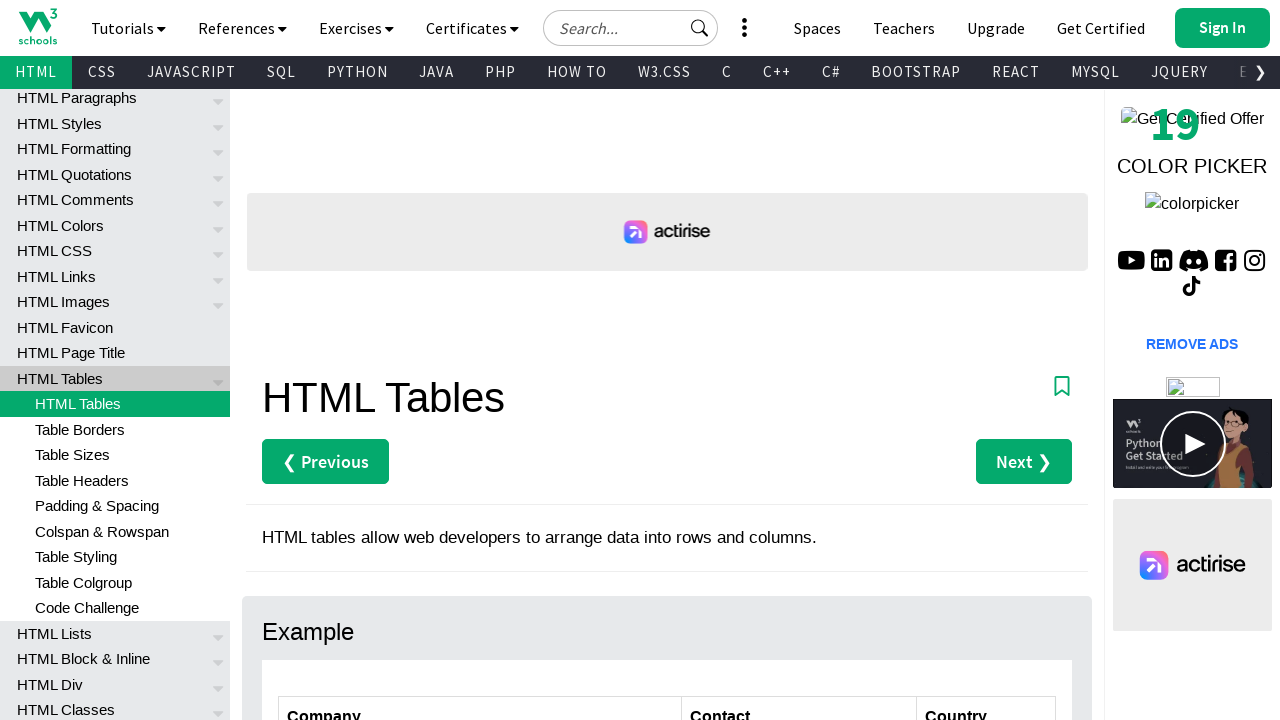

Retrieved body cell content at row 3, column 2: 'Francisco Chang'
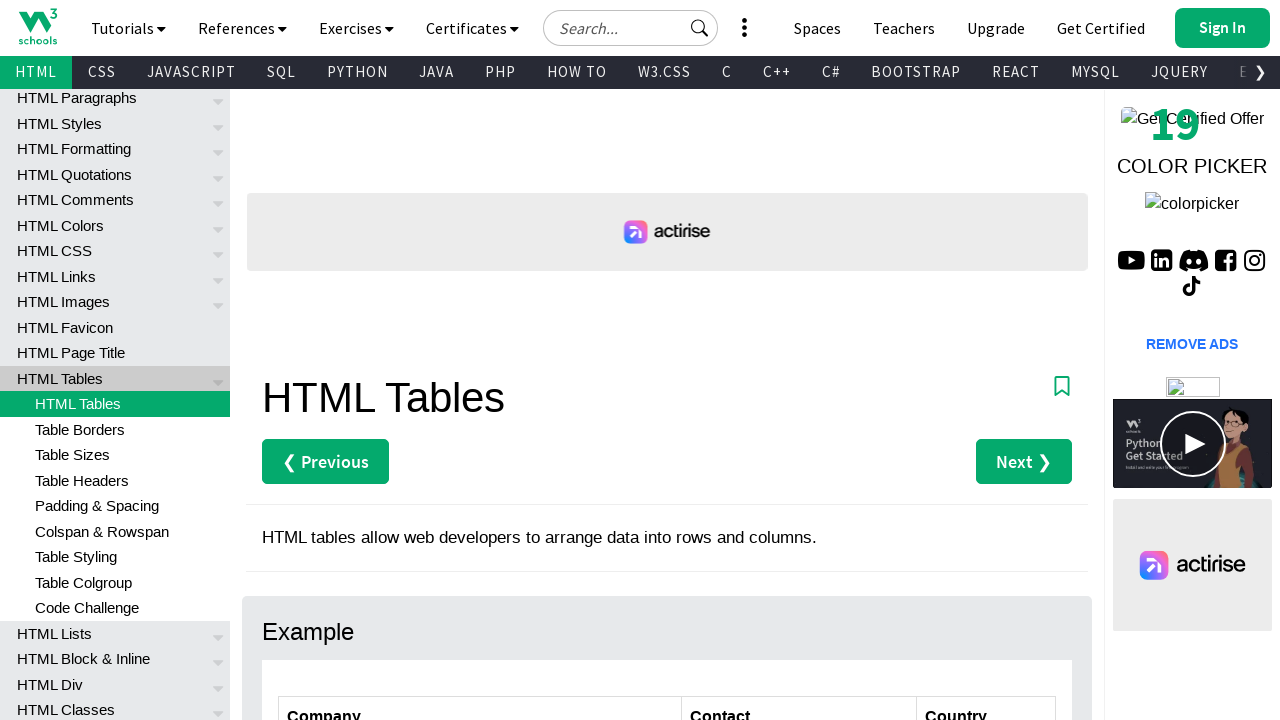

Retrieved body cell content at row 3, column 3: 'Mexico'
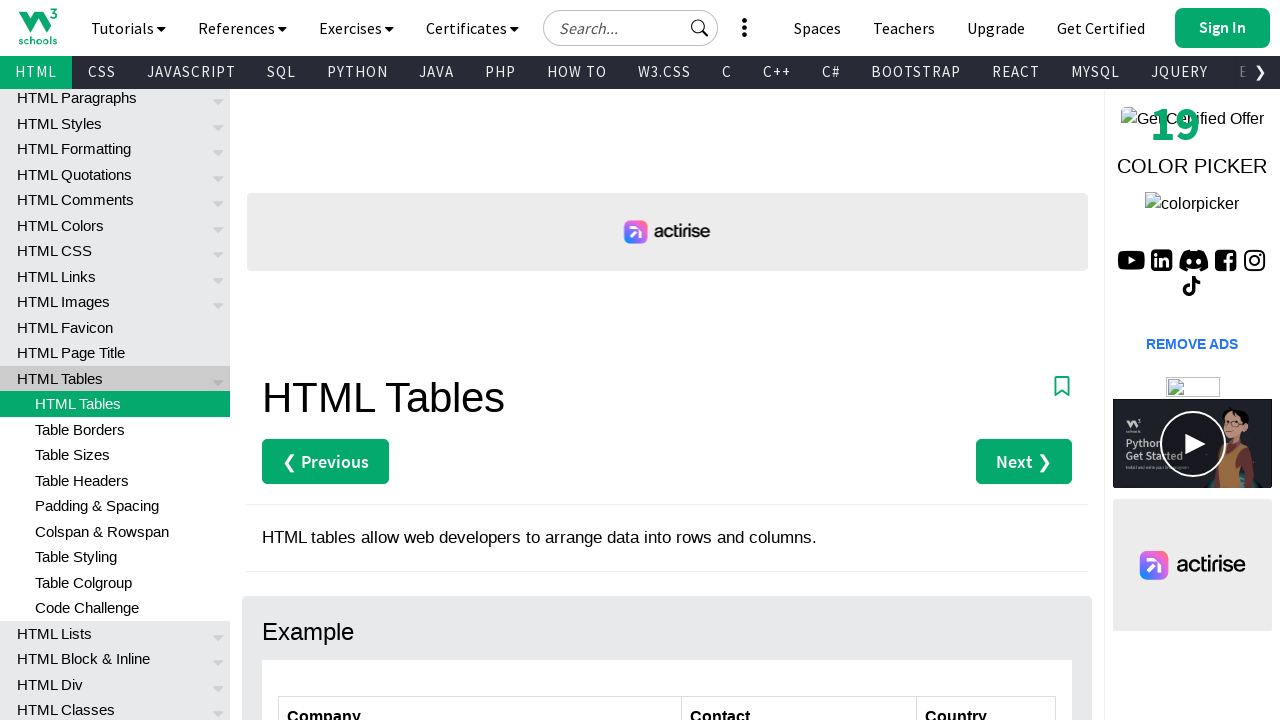

Retrieved body cell content at row 4, column 1: 'Ernst Handel'
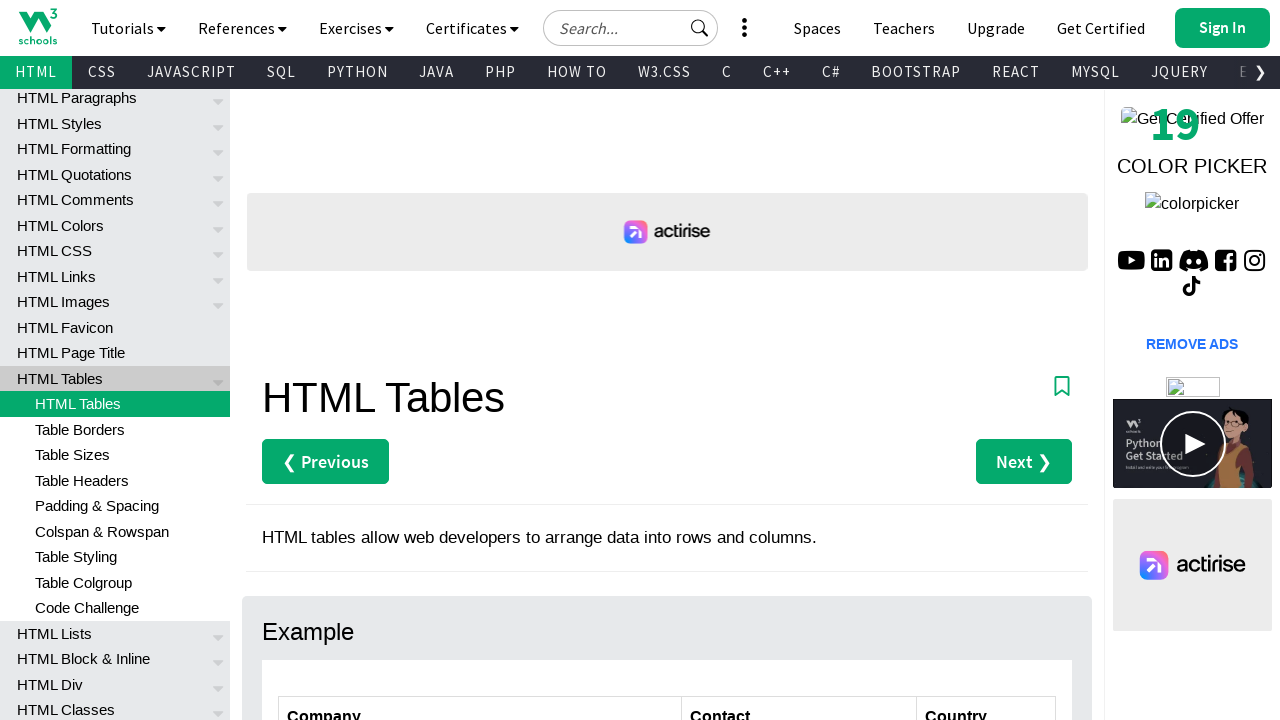

Retrieved body cell content at row 4, column 2: 'Roland Mendel'
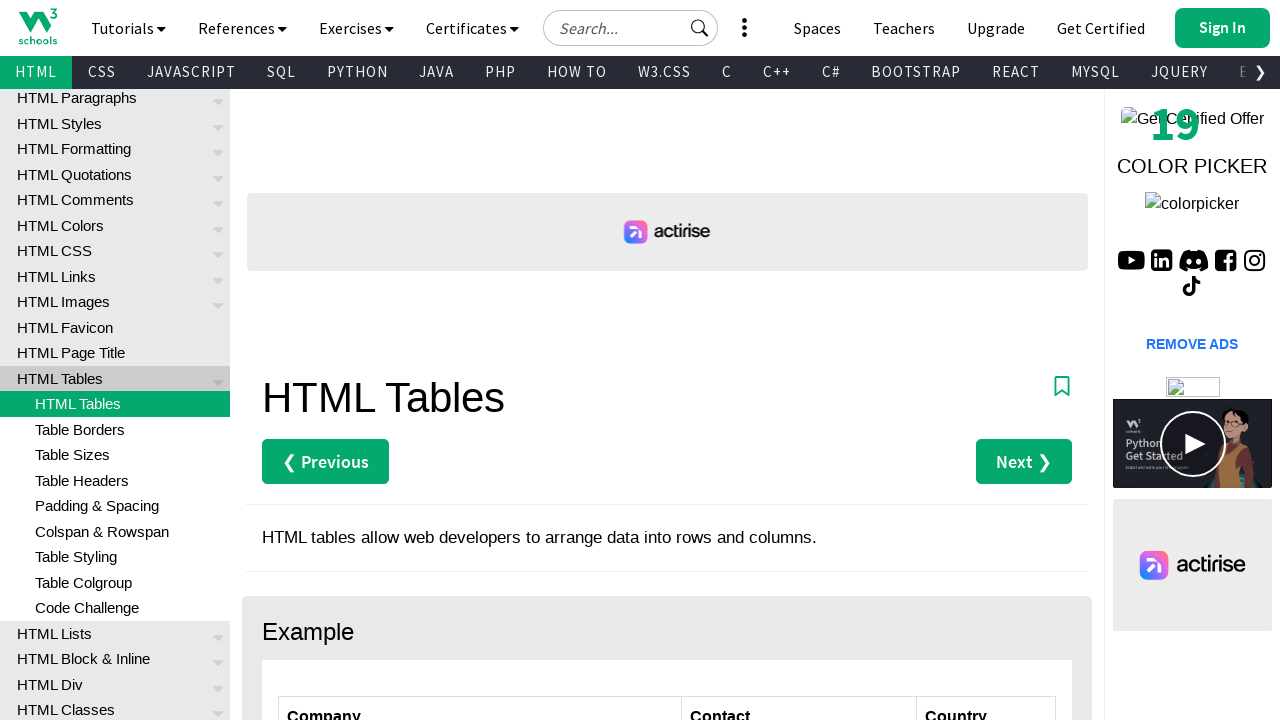

Retrieved body cell content at row 4, column 3: 'Austria'
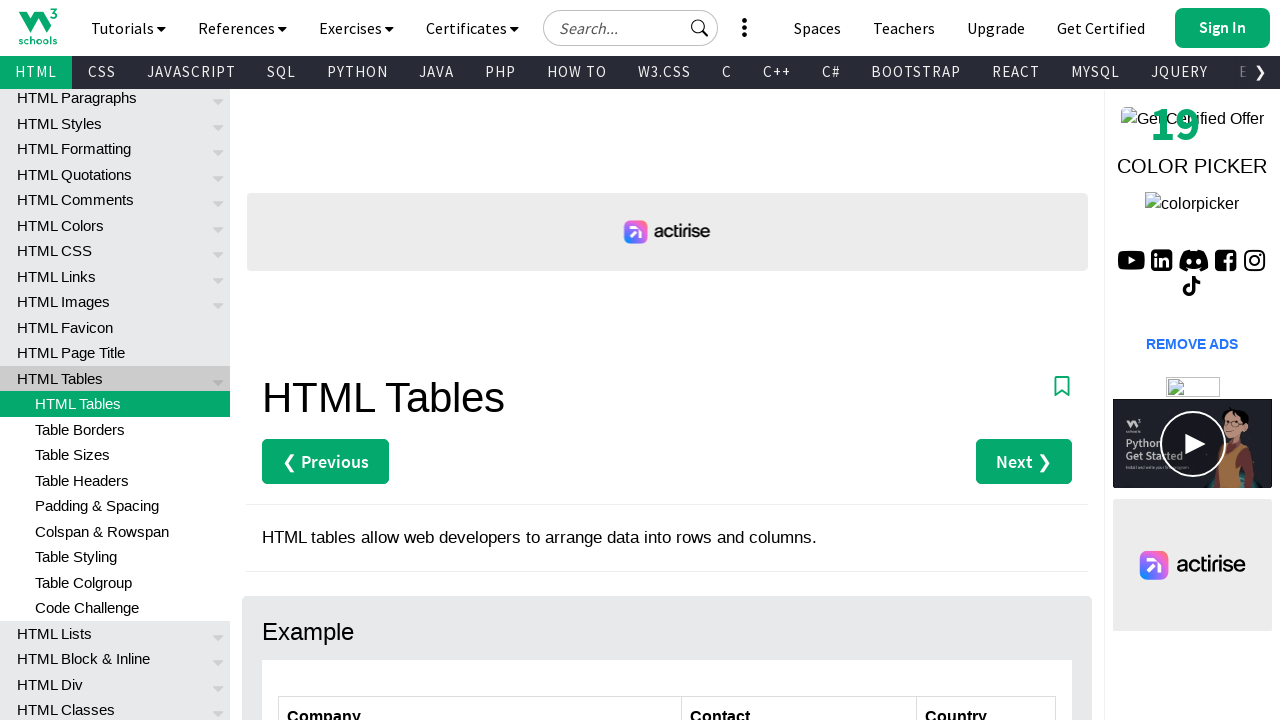

Retrieved body cell content at row 5, column 1: 'Island Trading'
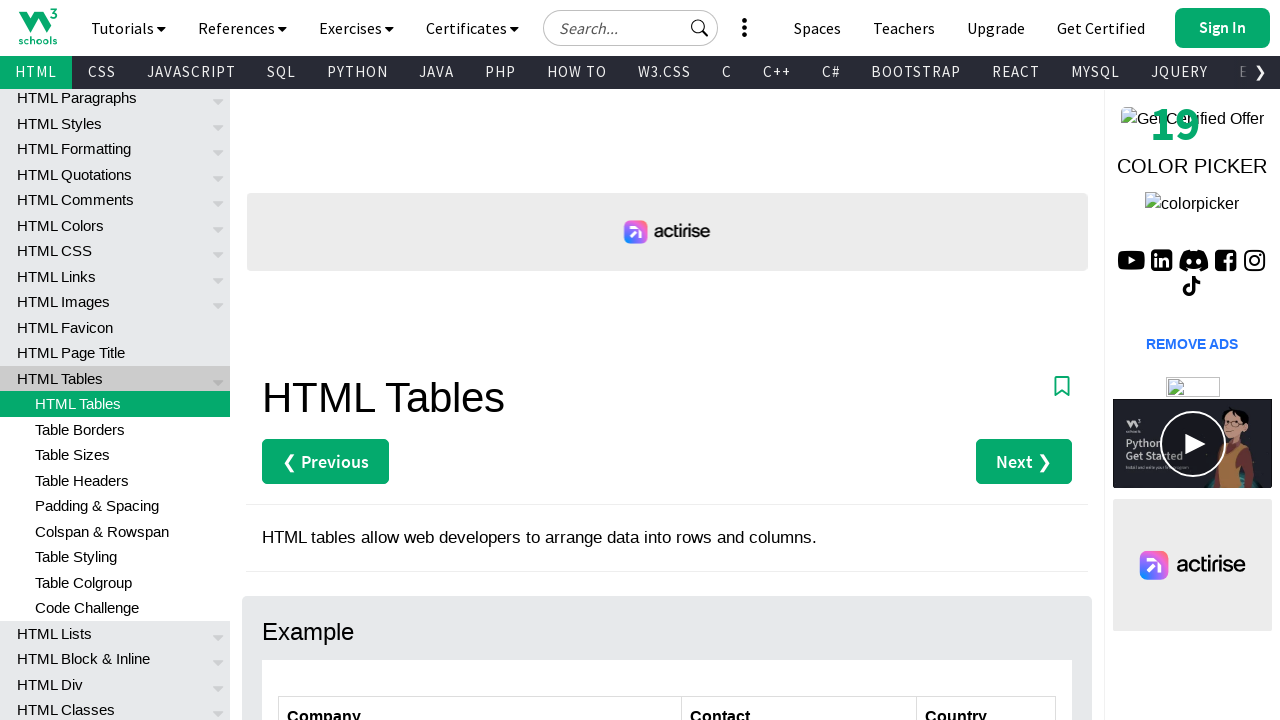

Retrieved body cell content at row 5, column 2: 'Helen Bennett'
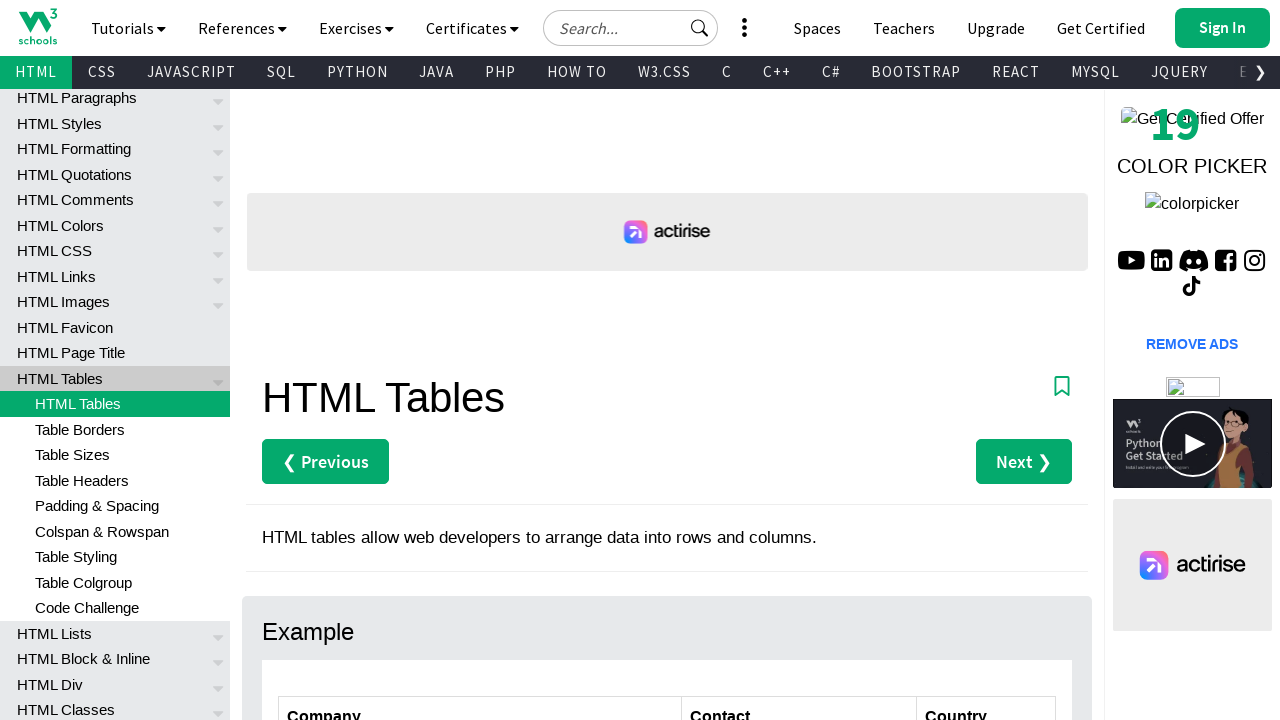

Retrieved body cell content at row 5, column 3: 'UK'
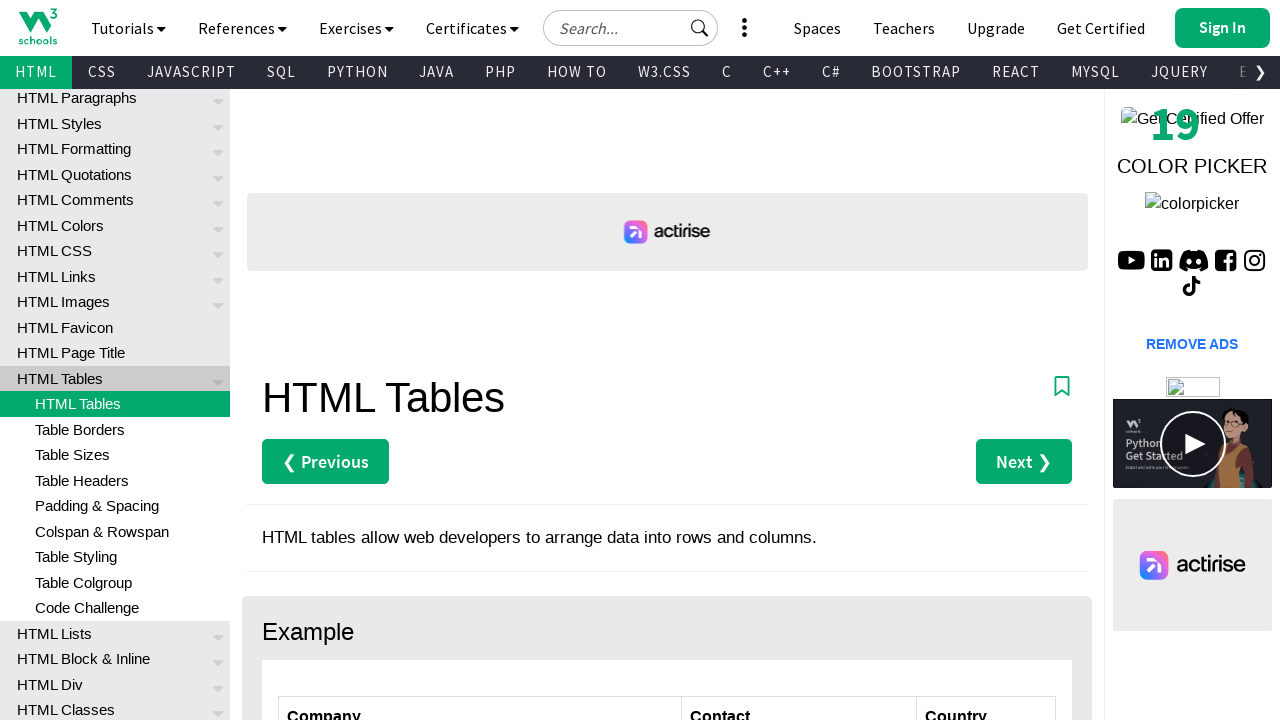

Retrieved body cell content at row 6, column 1: 'Laughing Bacchus Winecellars'
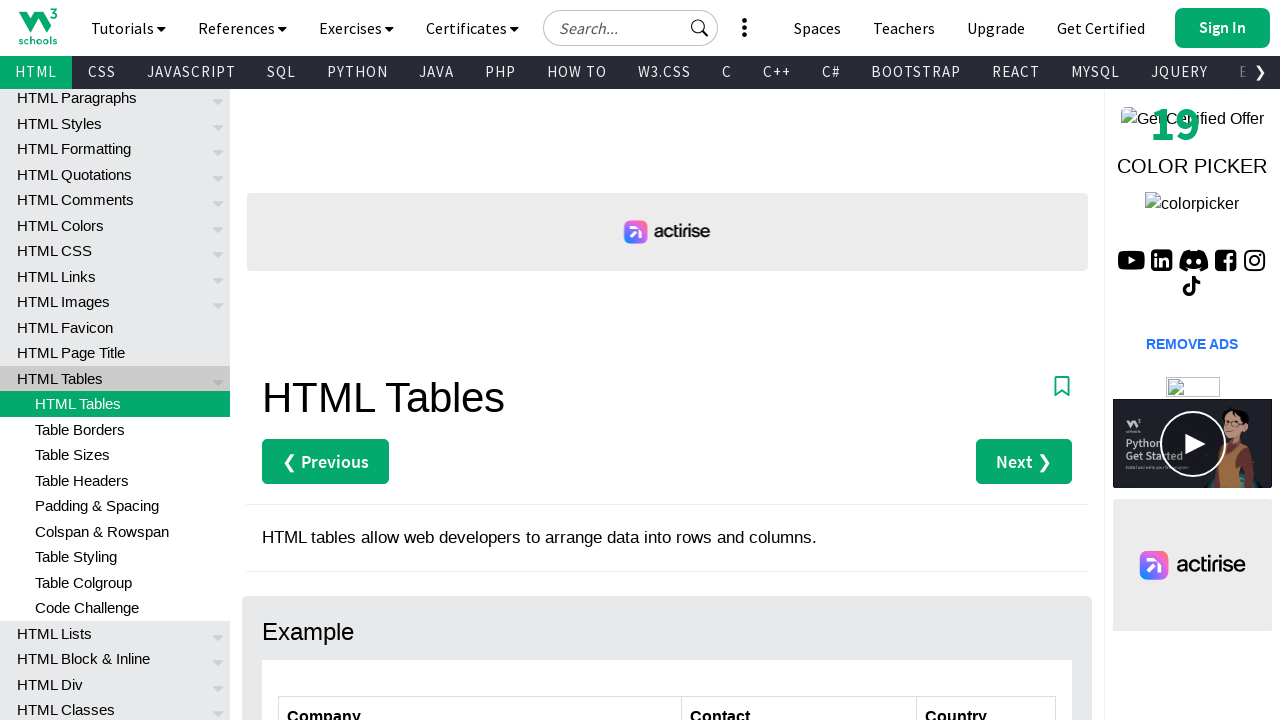

Retrieved body cell content at row 6, column 2: 'Yoshi Tannamuri'
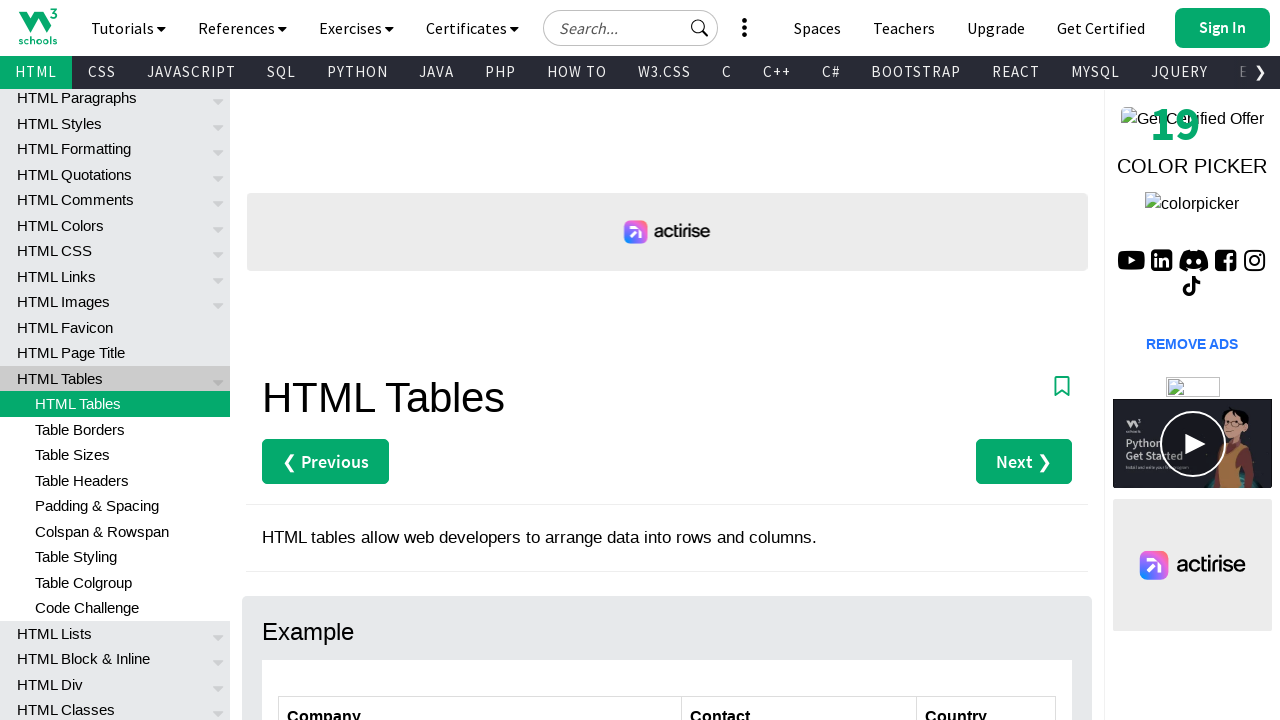

Retrieved body cell content at row 6, column 3: 'Canada'
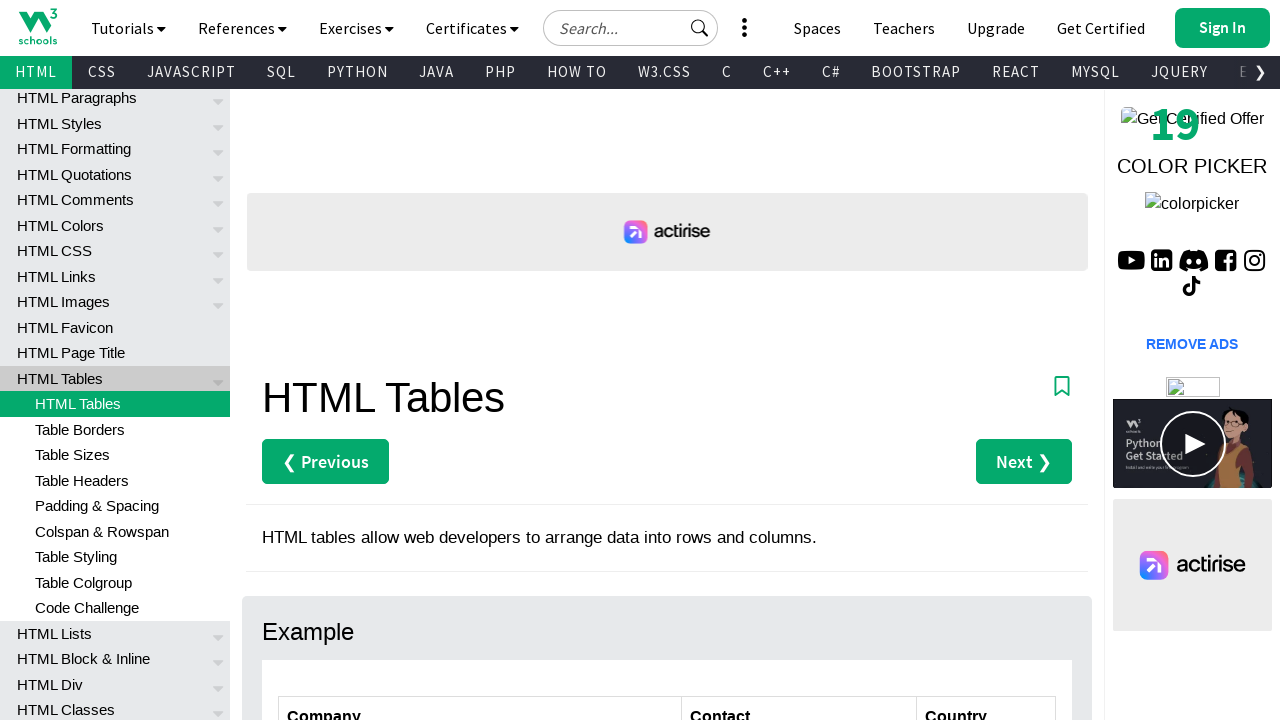

Retrieved body cell content at row 7, column 1: 'Magazzini Alimentari Riuniti'
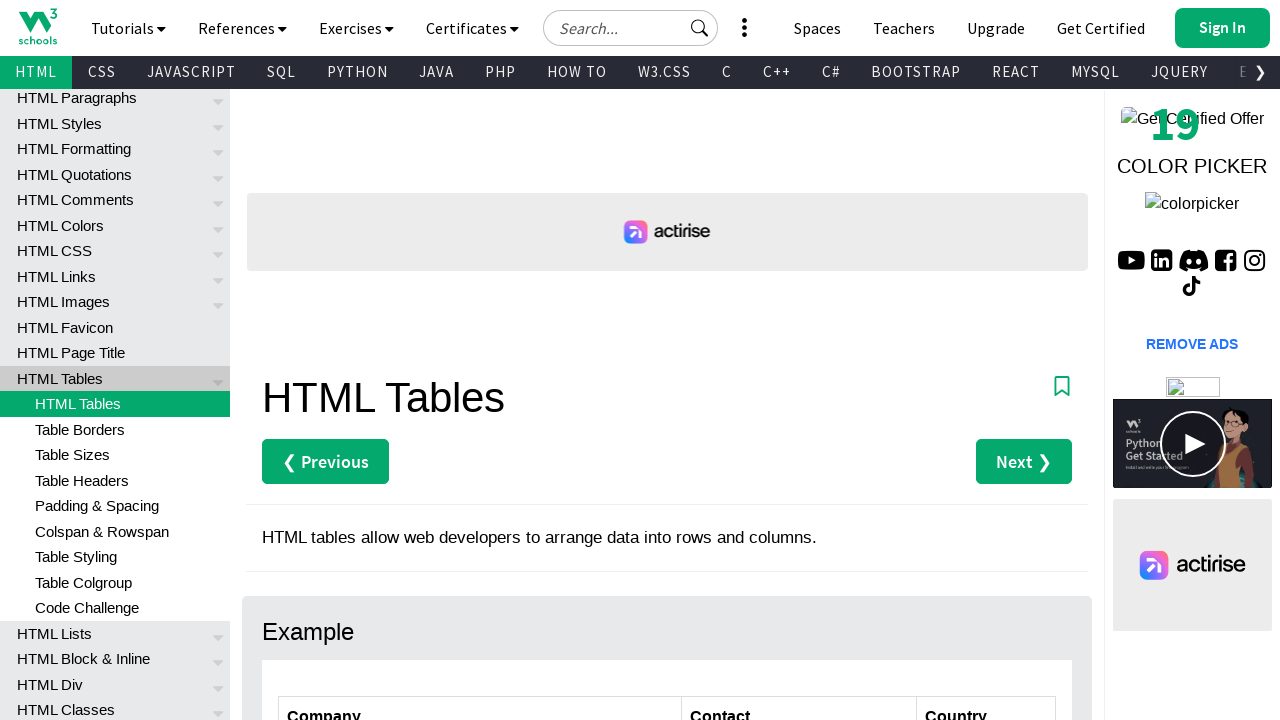

Retrieved body cell content at row 7, column 2: 'Giovanni Rovelli'
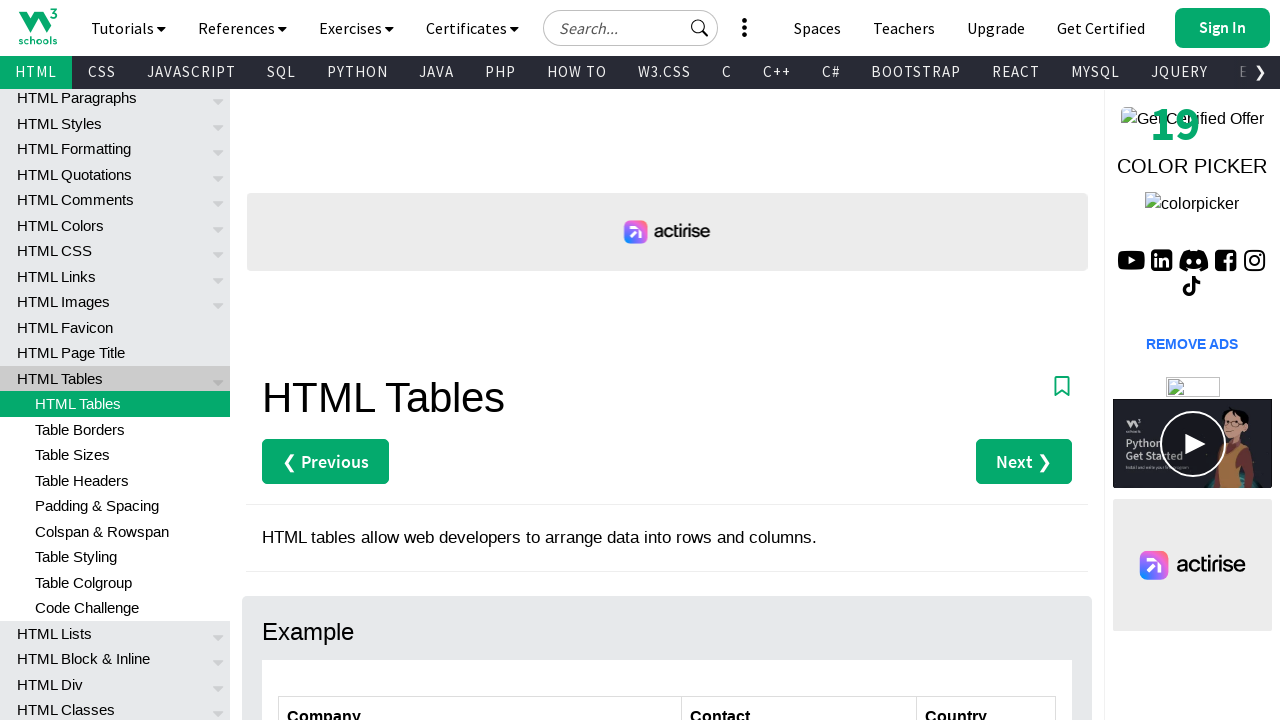

Retrieved body cell content at row 7, column 3: 'Italy'
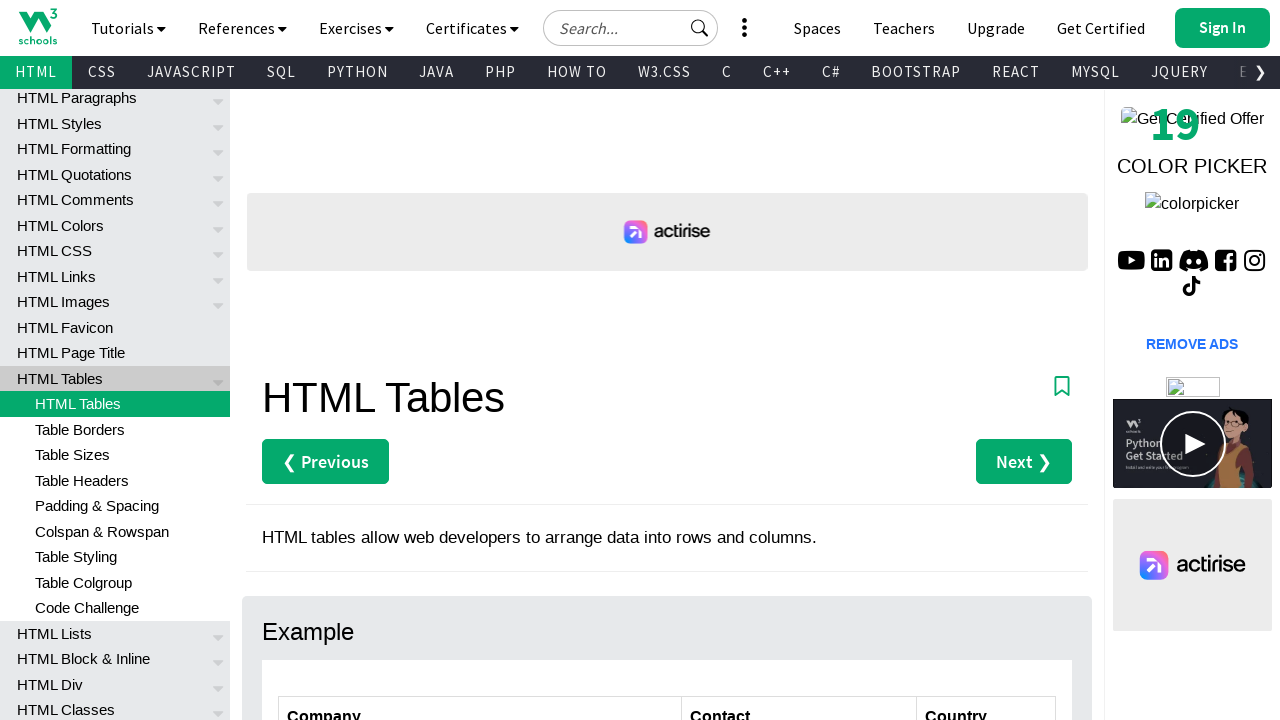

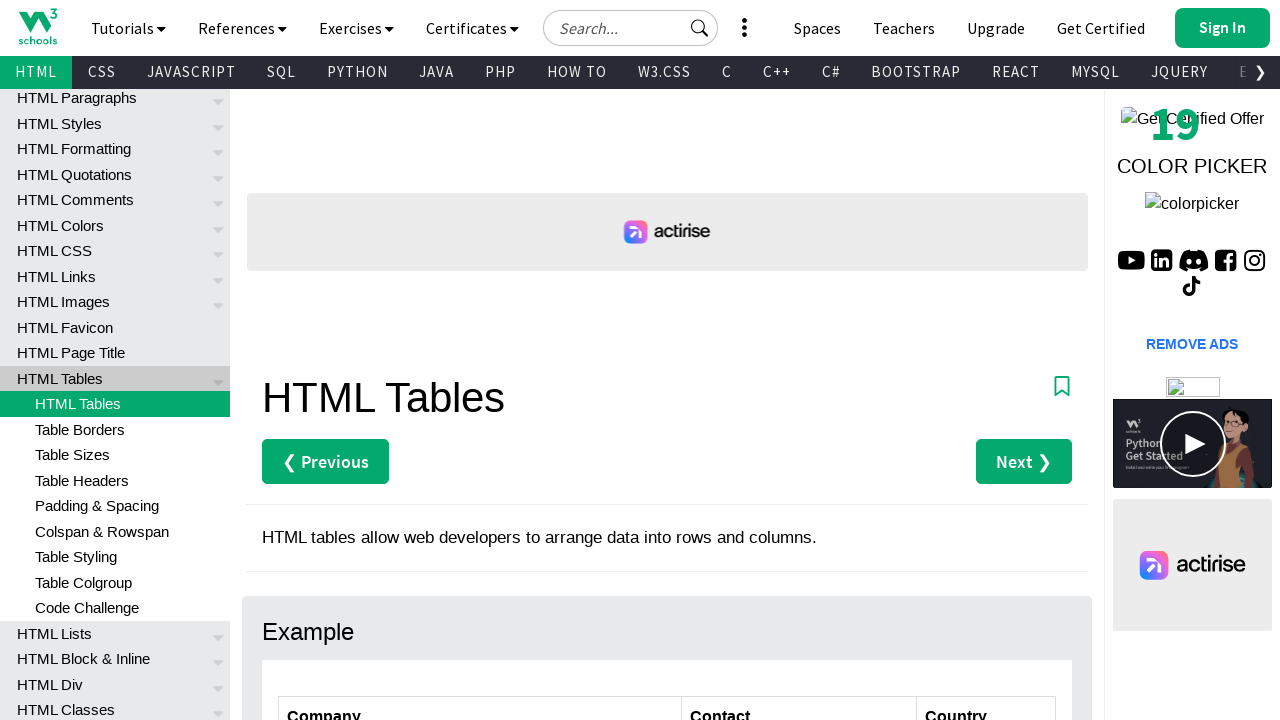